Navigates to W3Schools SQL ORDER BY tutorial page and maximizes the browser window to view the web table content.

Starting URL: https://www.w3schools.com/sql/sql_orderby.asp

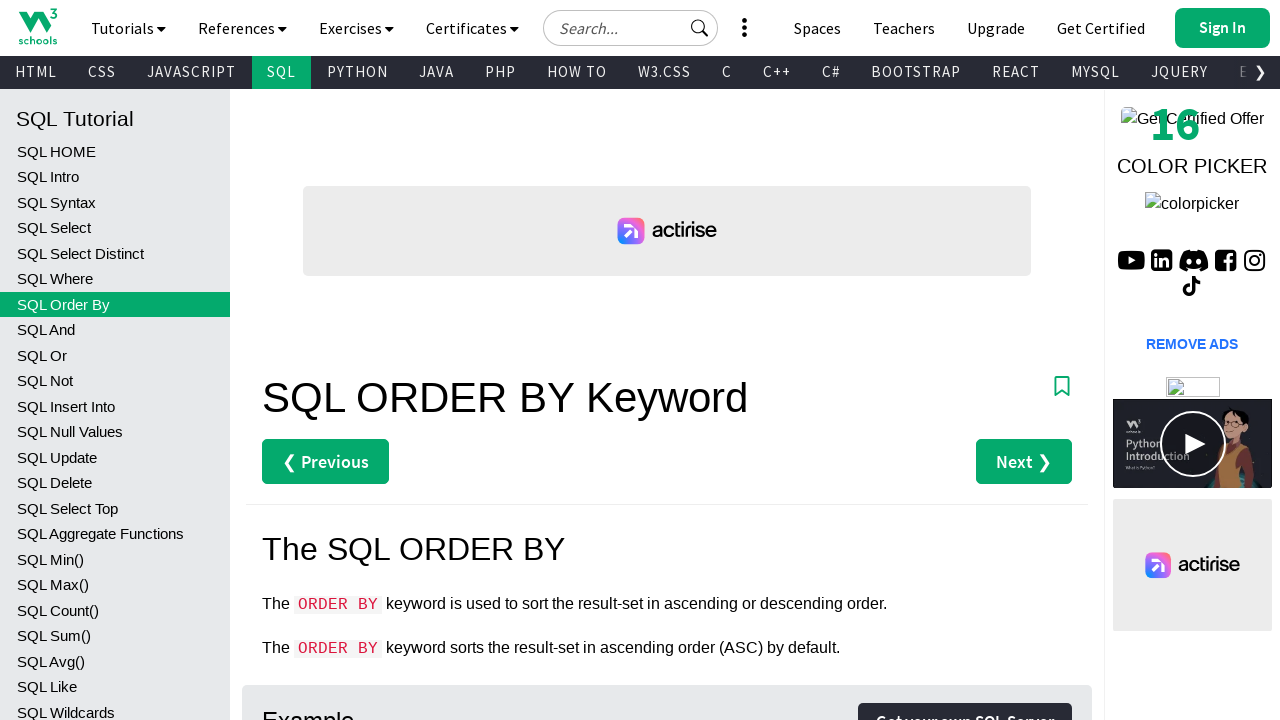

Set viewport size to 1920x1080 to maximize browser window
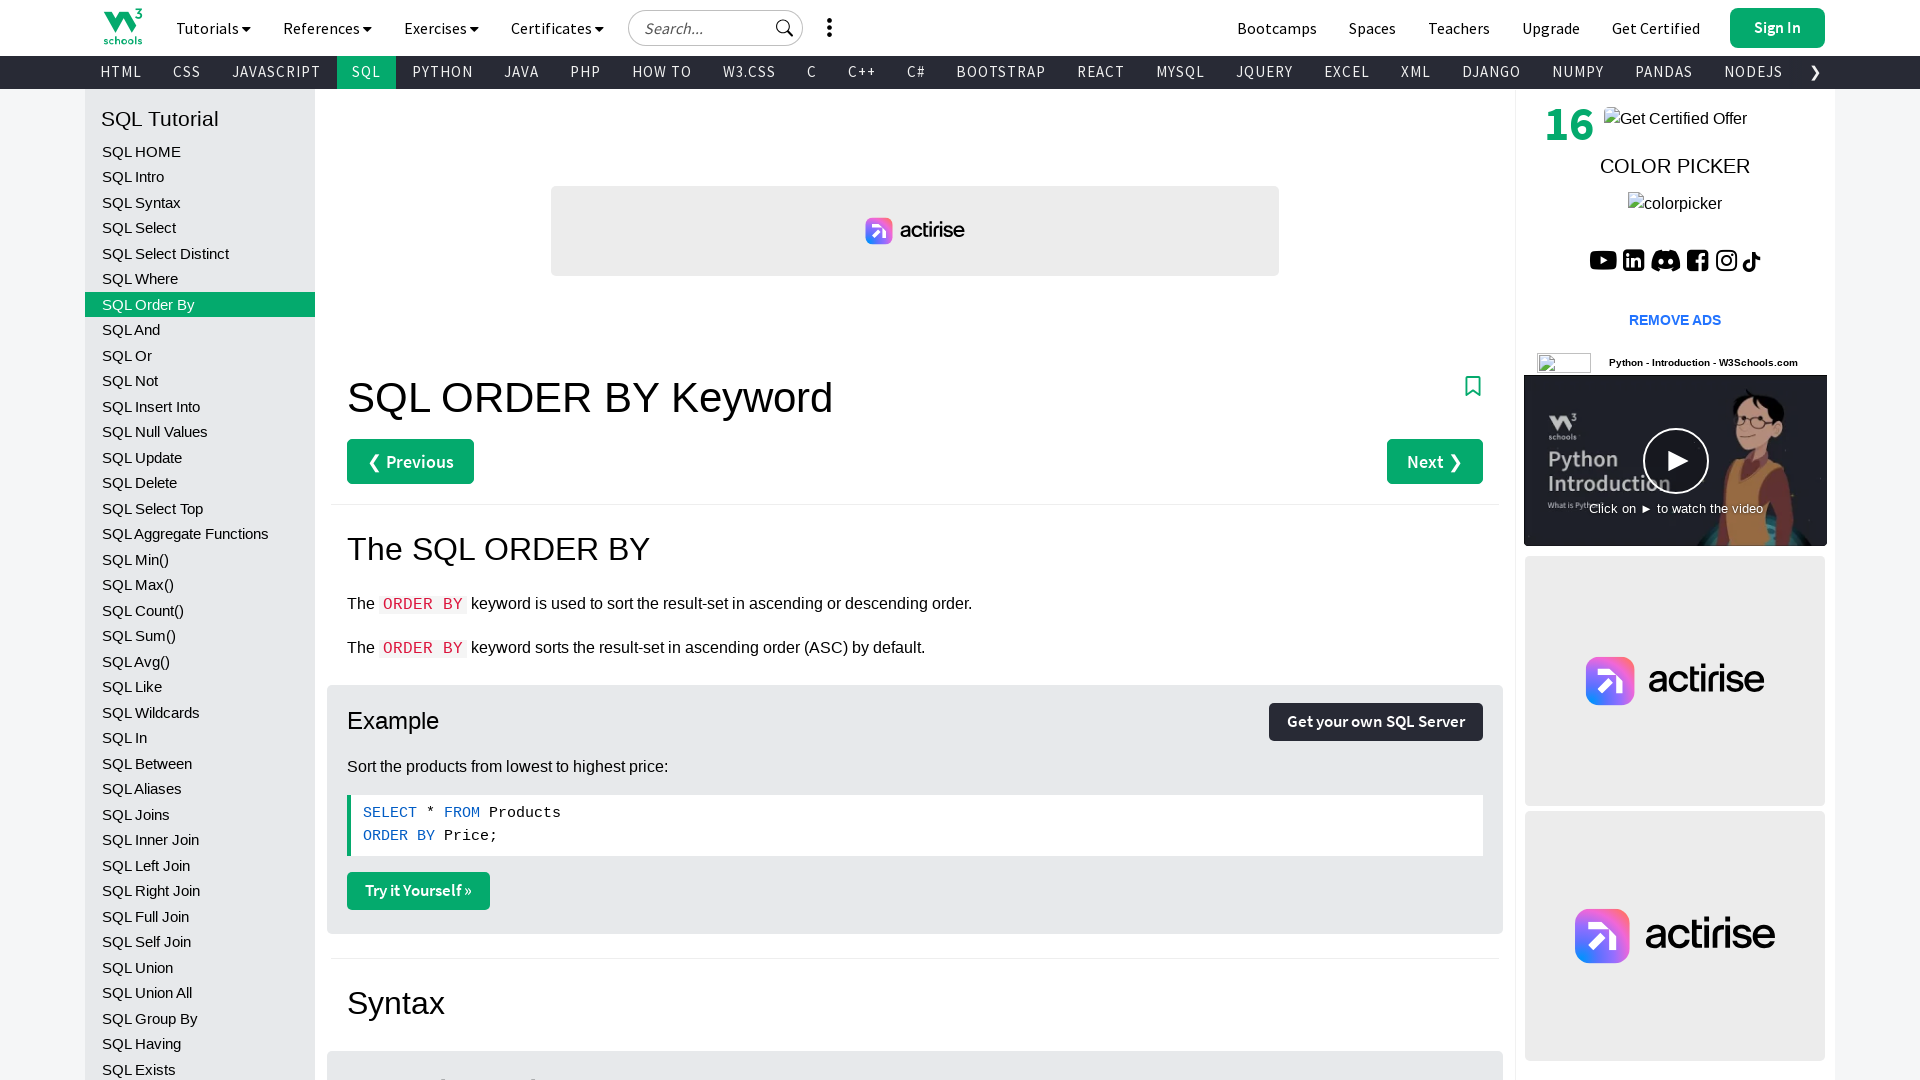

W3Schools SQL ORDER BY tutorial page loaded with web table visible
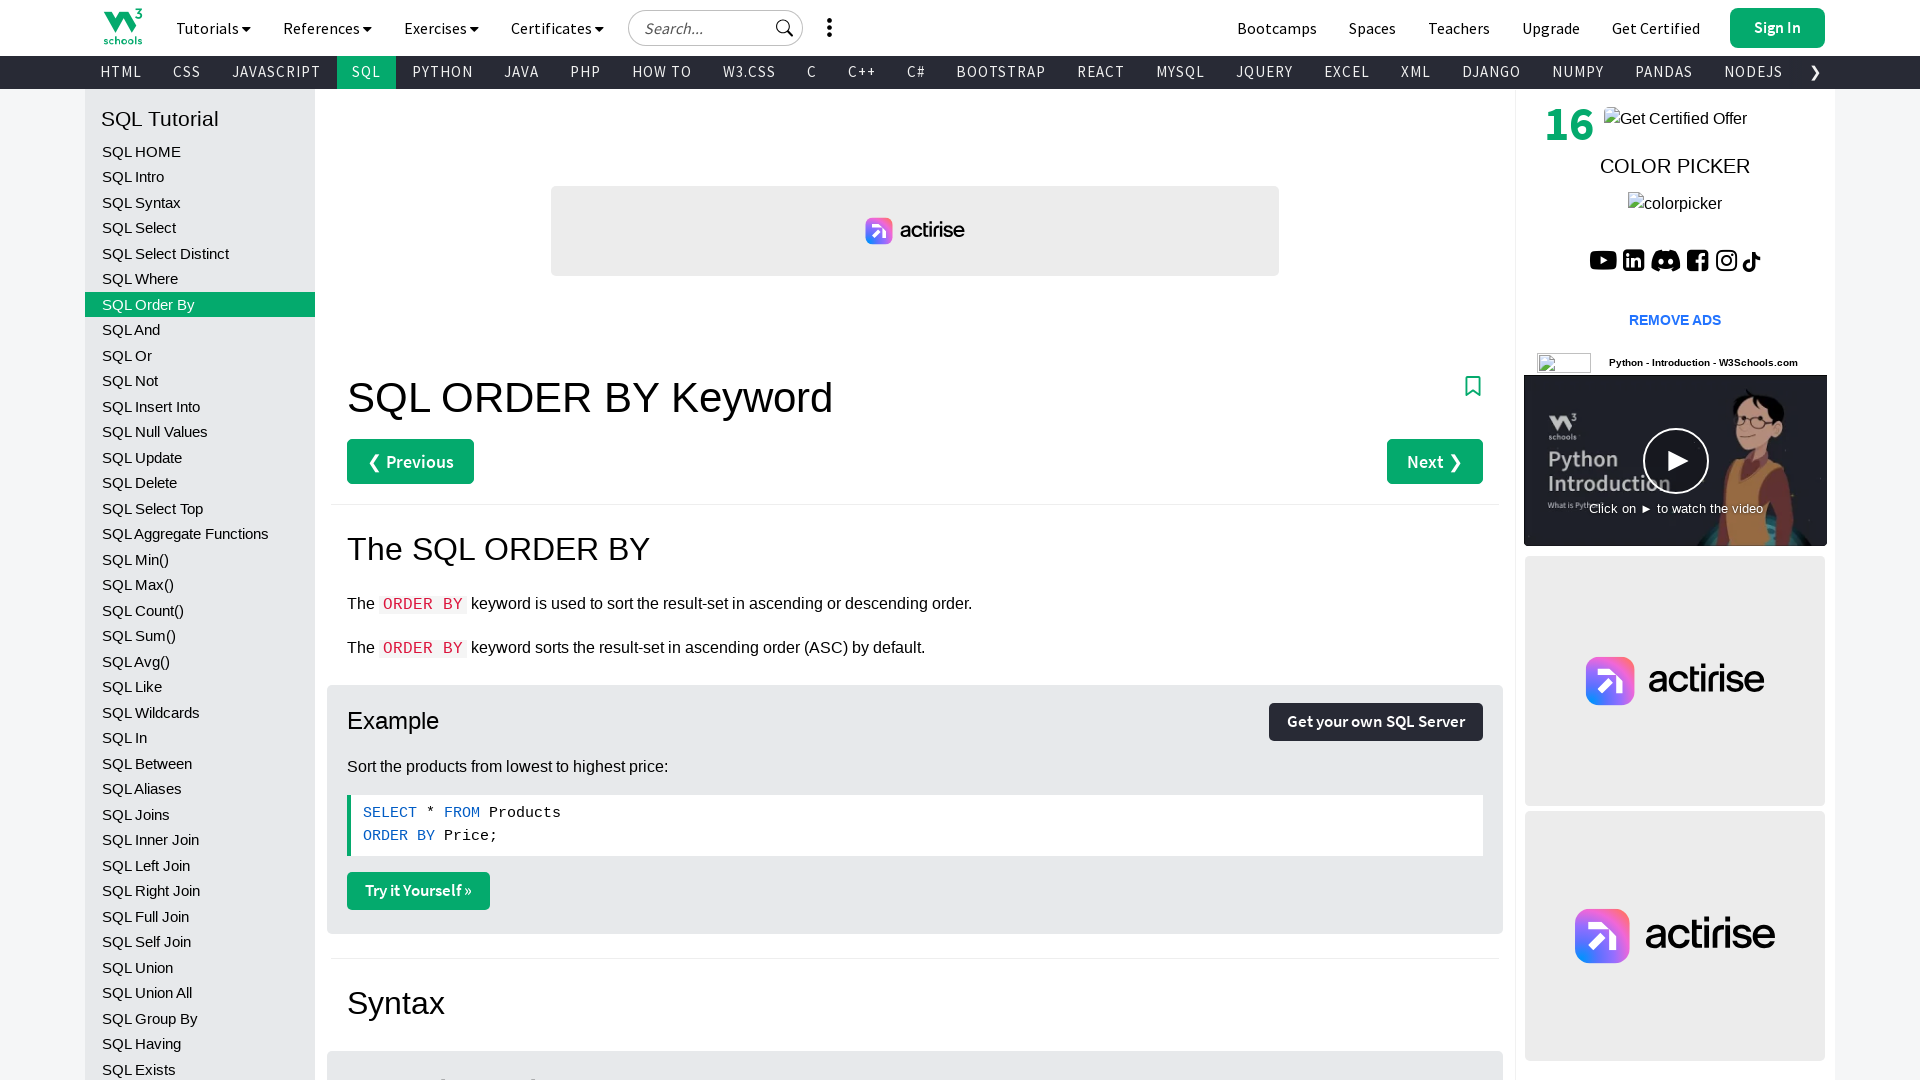

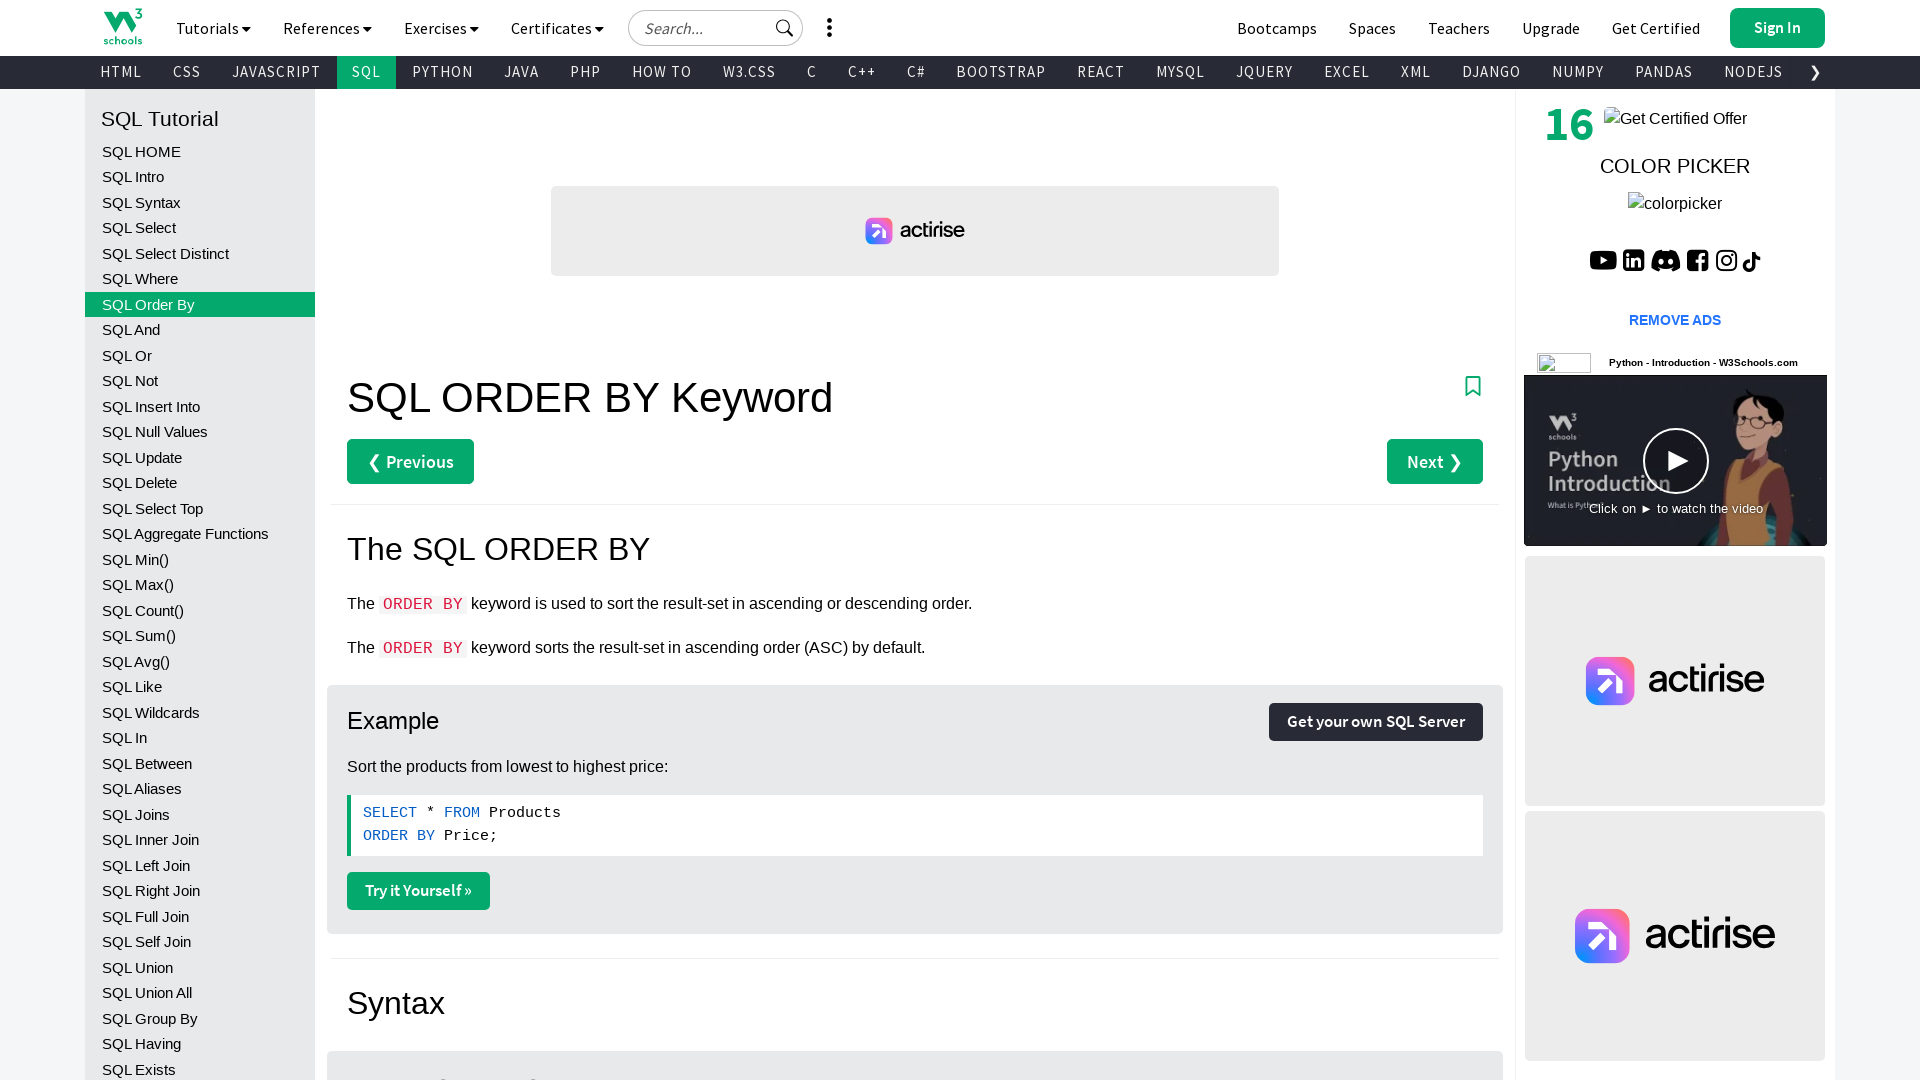